Navigates to Tokyo University of Technology website and waits for the page to load

Starting URL: https://www.teu.ac.jp

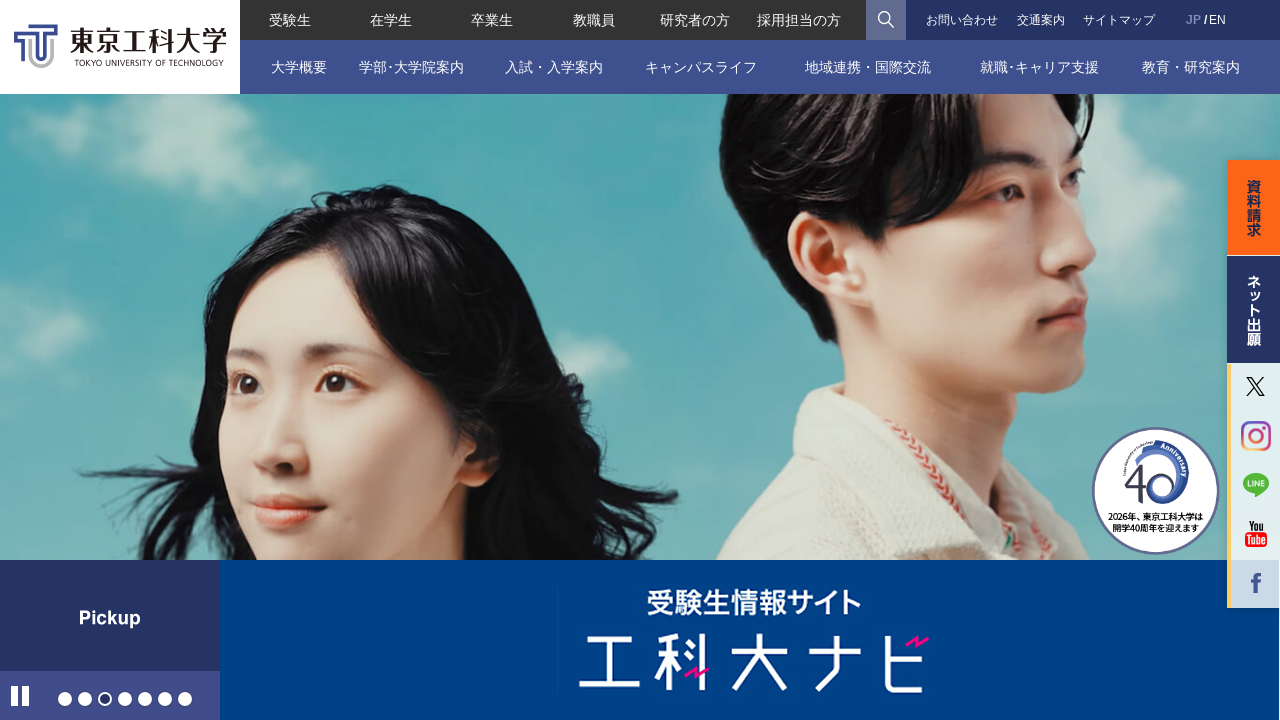

Navigated to Tokyo University of Technology website
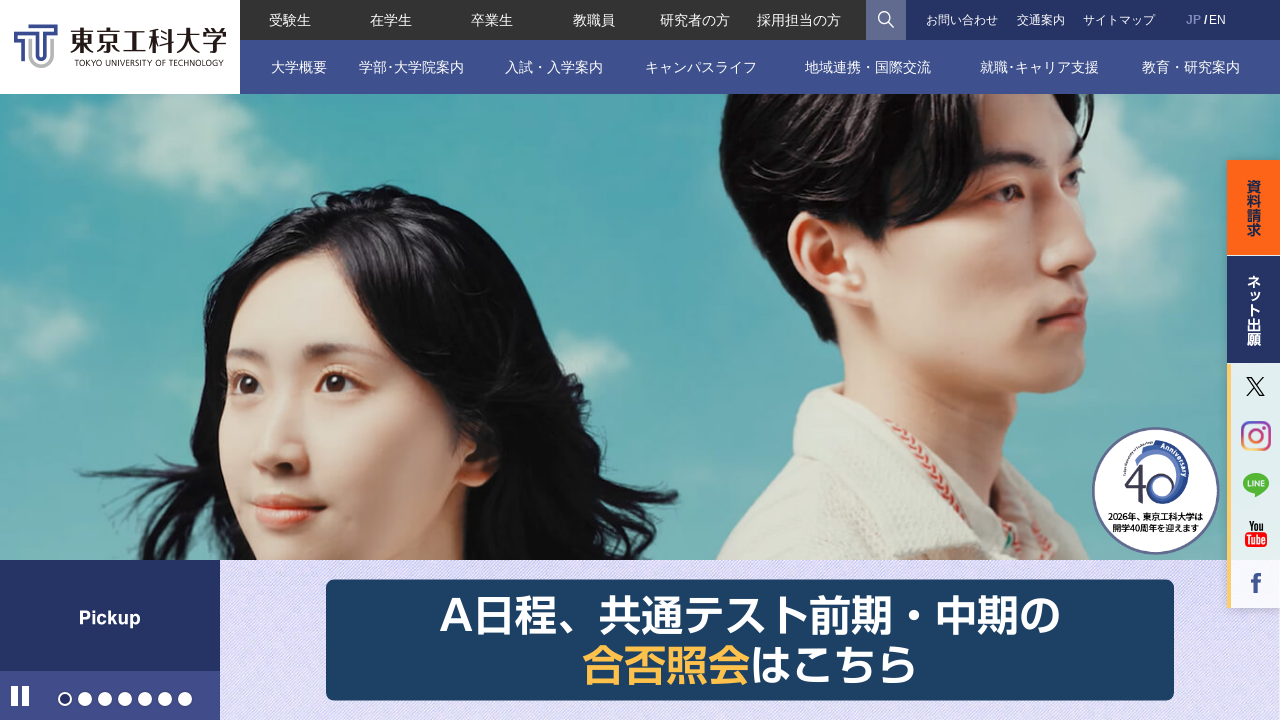

Page fully loaded with all network requests completed
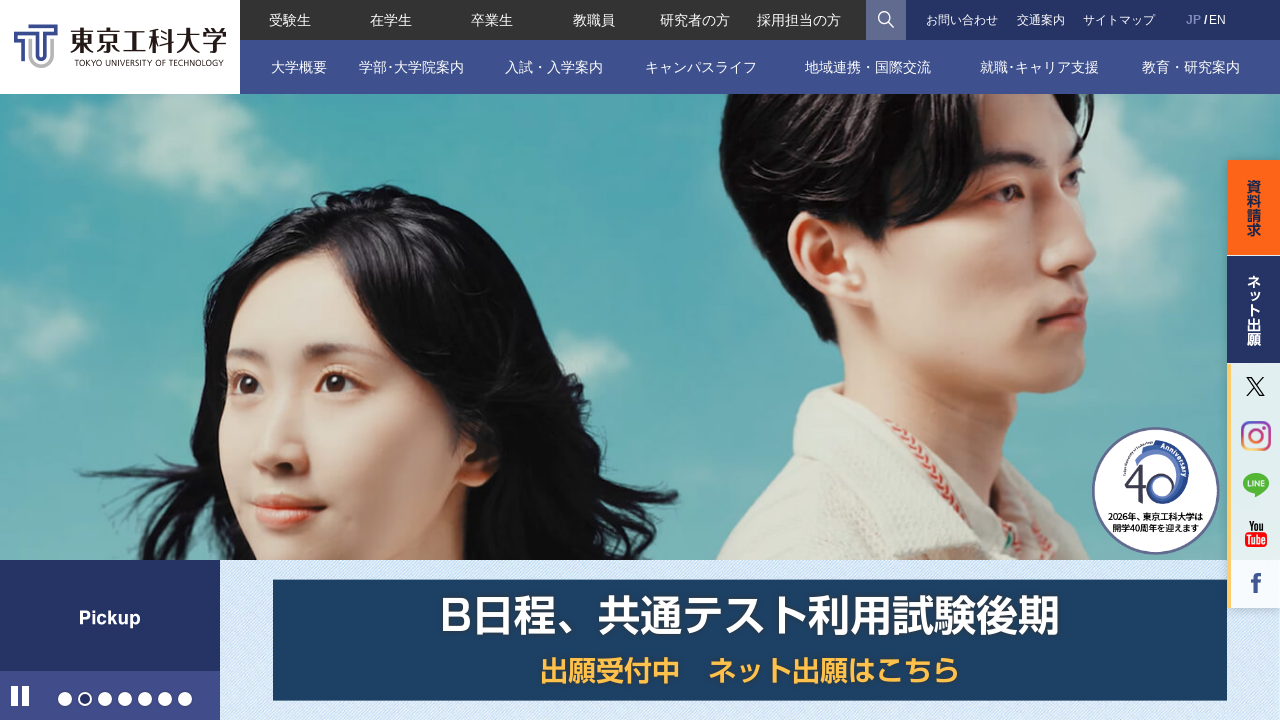

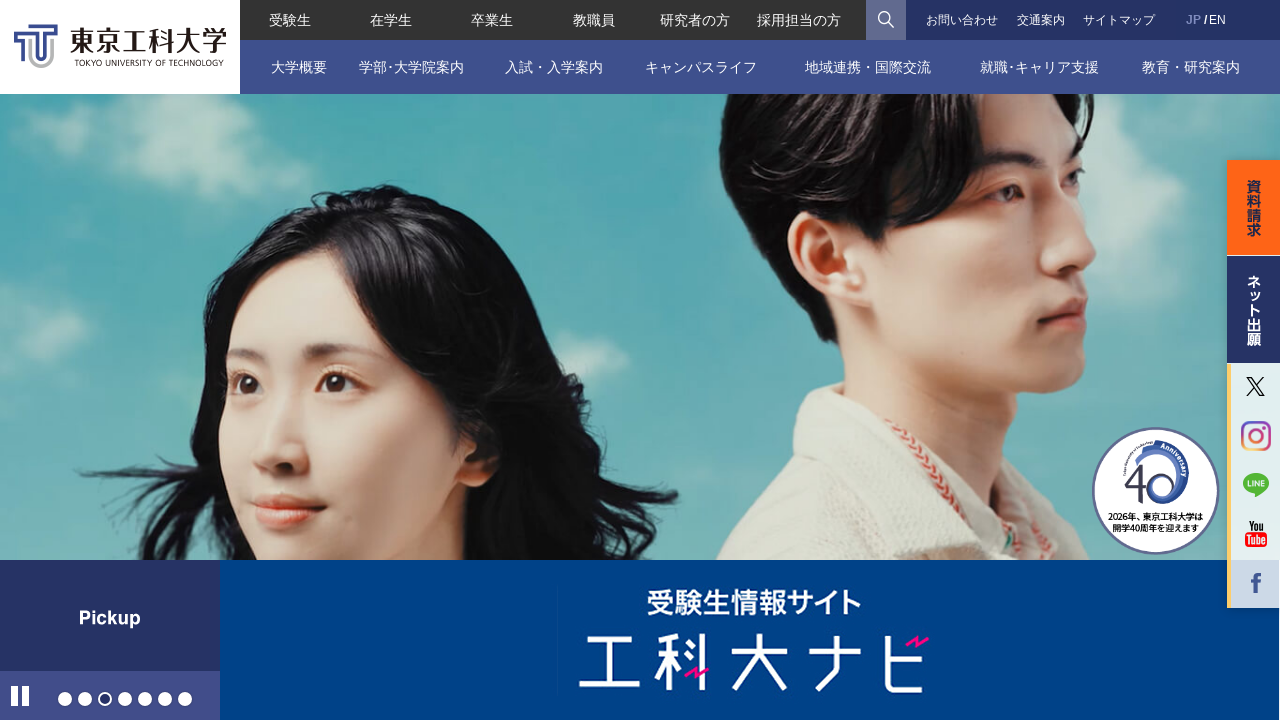